Tests that the currently applied filter is highlighted with 'selected' class

Starting URL: https://demo.playwright.dev/todomvc

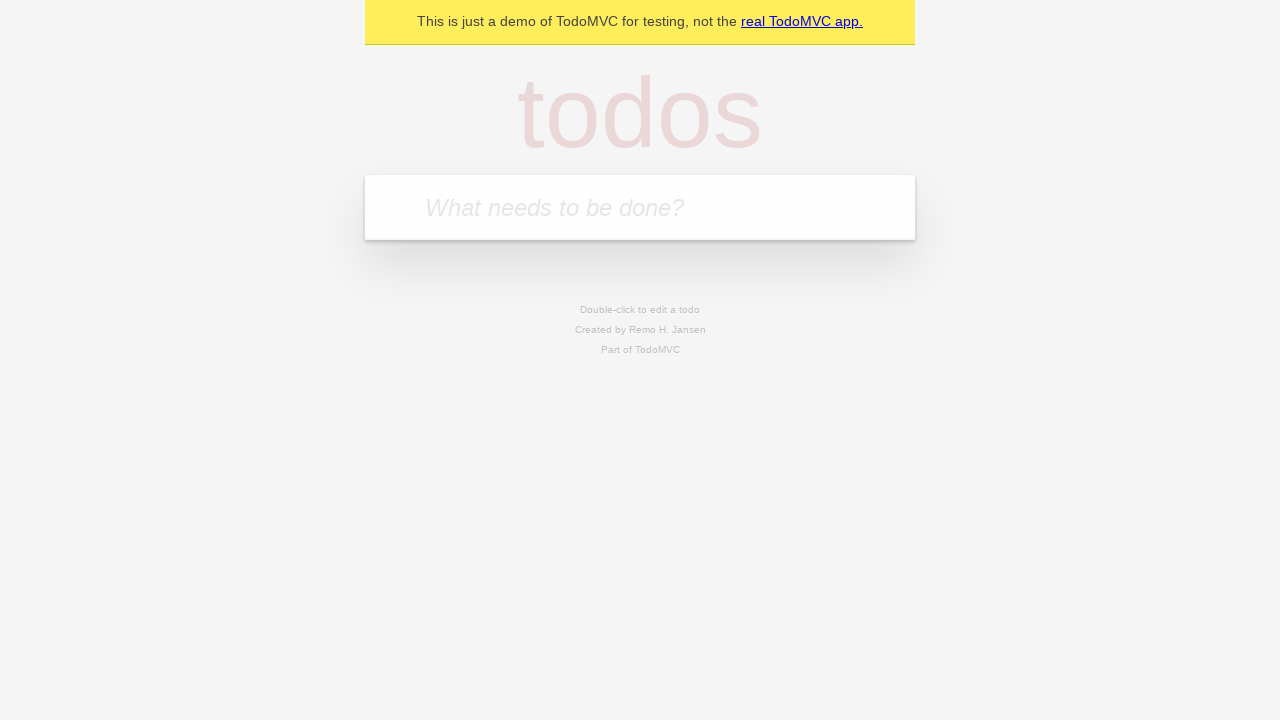

Filled todo input with 'buy some cheese' on internal:attr=[placeholder="What needs to be done?"i]
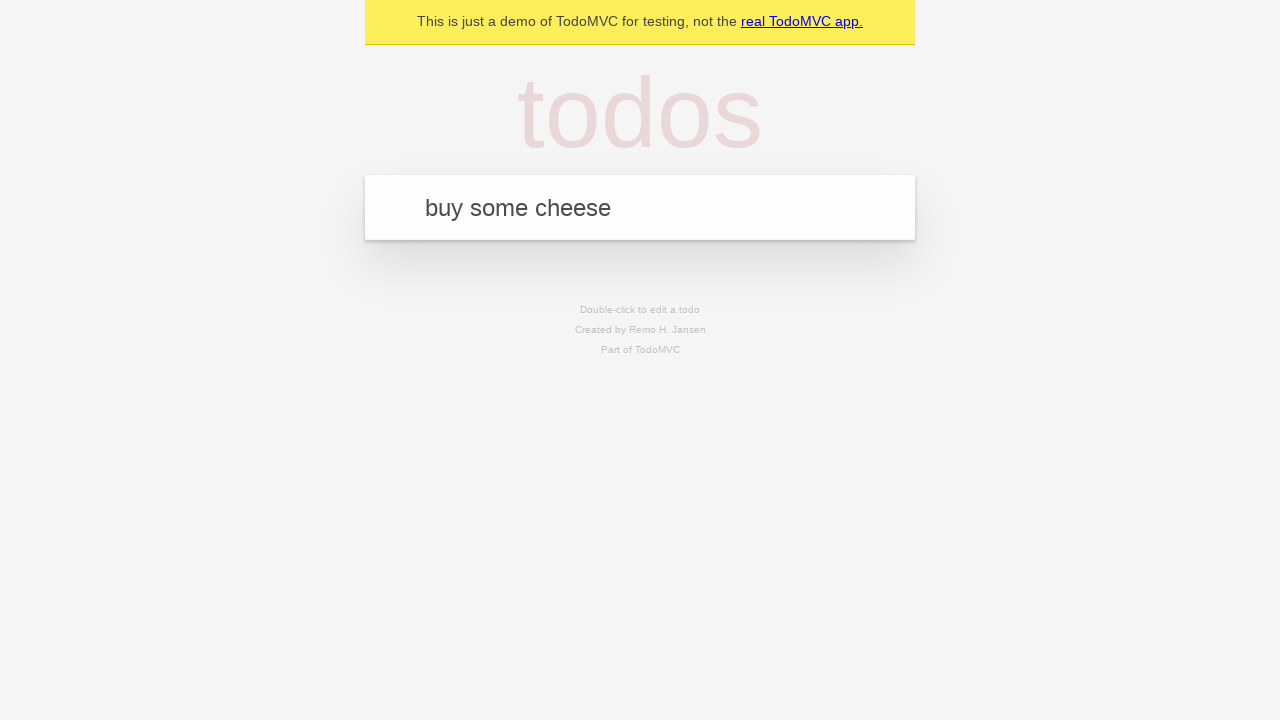

Pressed Enter to create todo 'buy some cheese' on internal:attr=[placeholder="What needs to be done?"i]
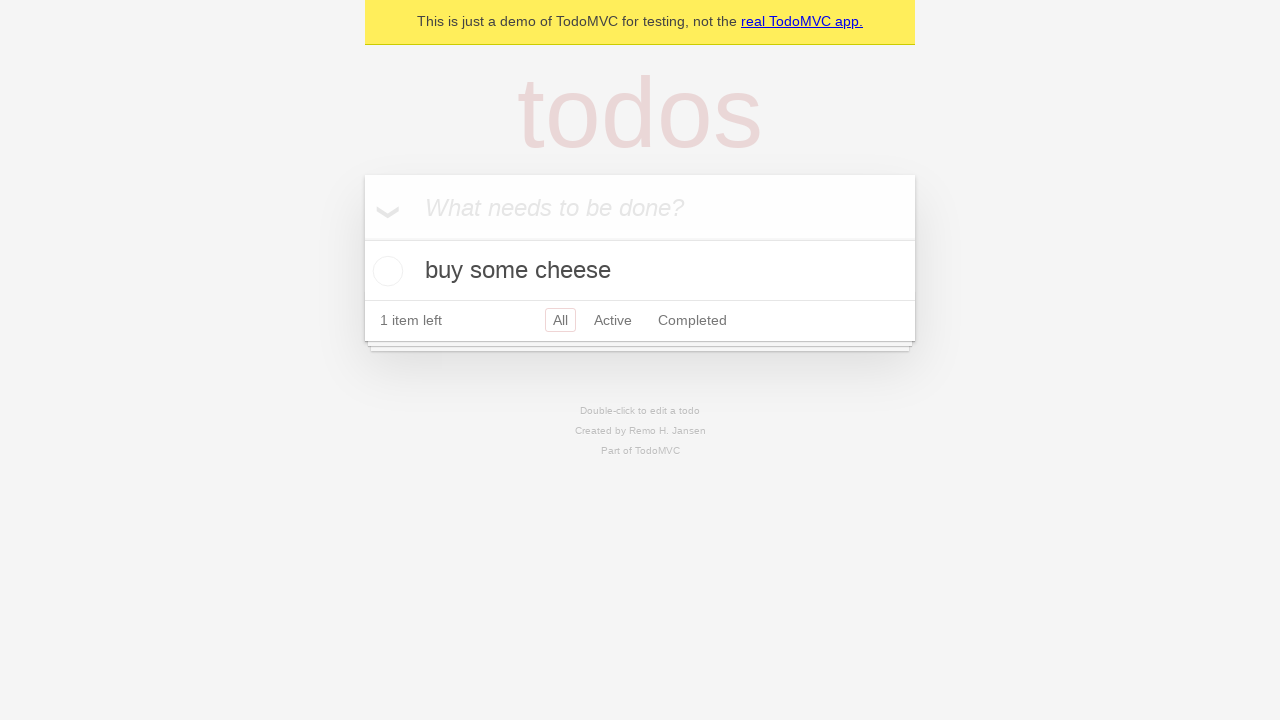

Filled todo input with 'feed the cat' on internal:attr=[placeholder="What needs to be done?"i]
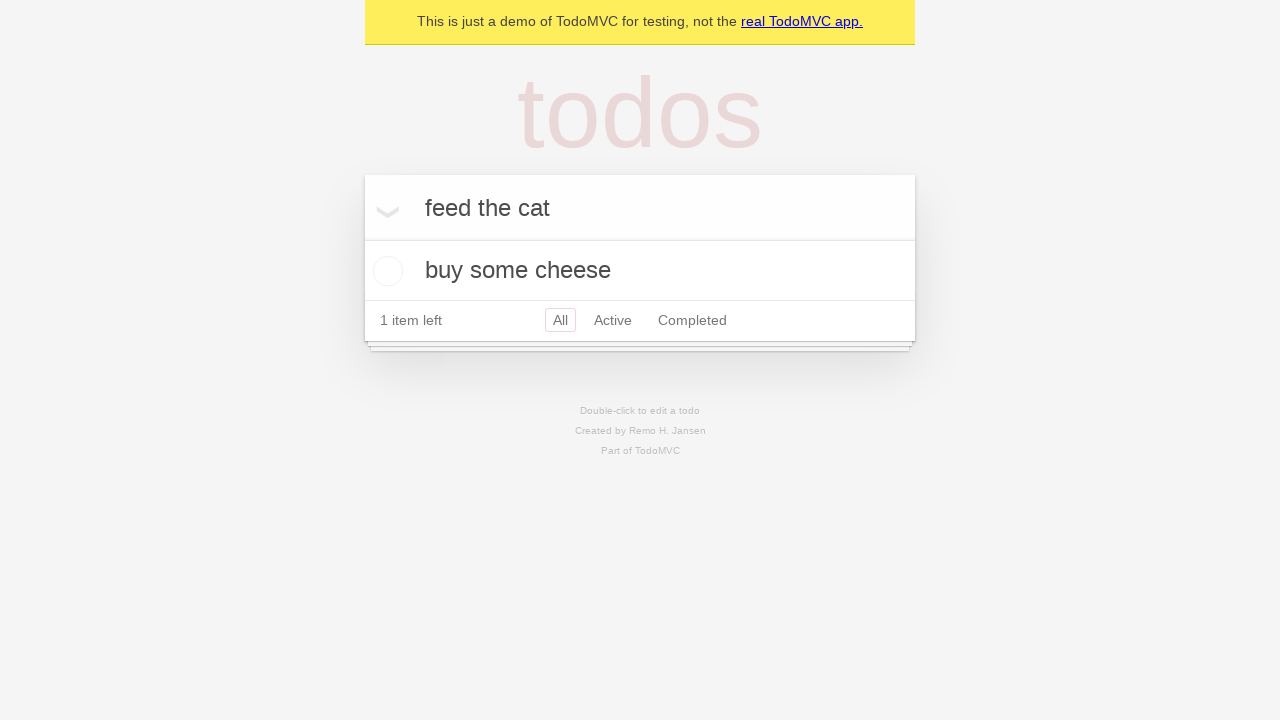

Pressed Enter to create todo 'feed the cat' on internal:attr=[placeholder="What needs to be done?"i]
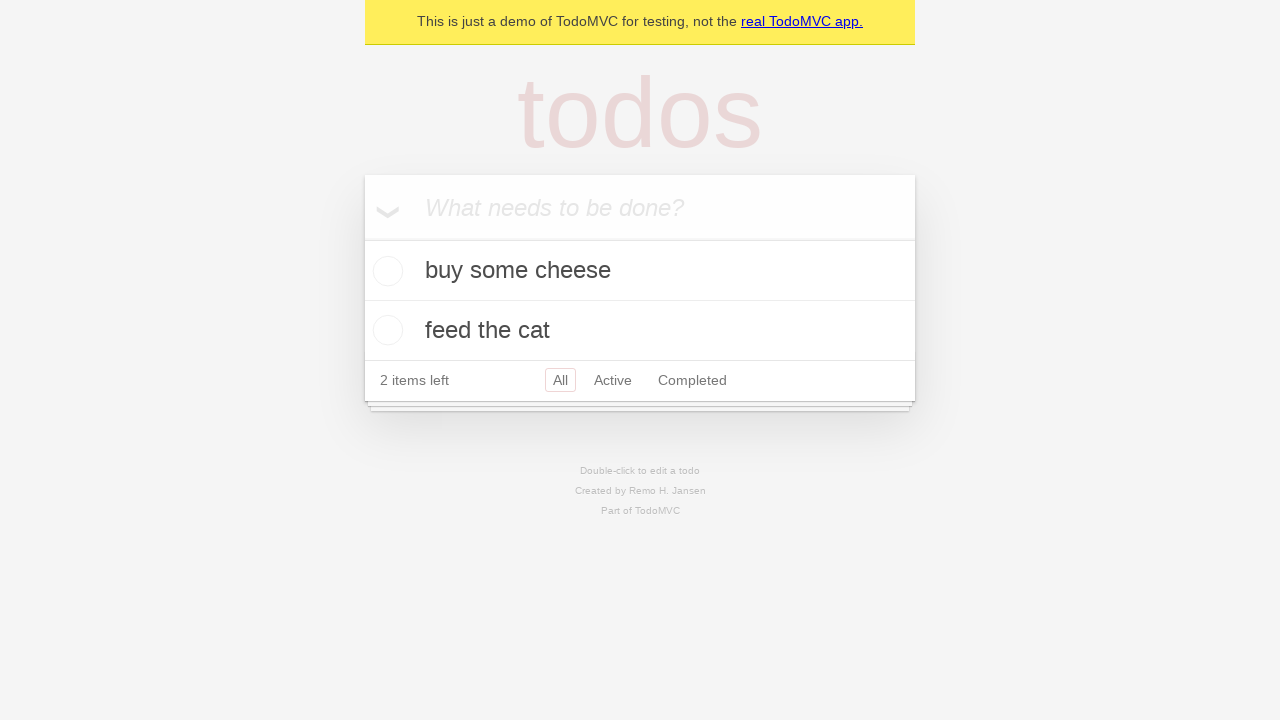

Filled todo input with 'book a doctors appointment' on internal:attr=[placeholder="What needs to be done?"i]
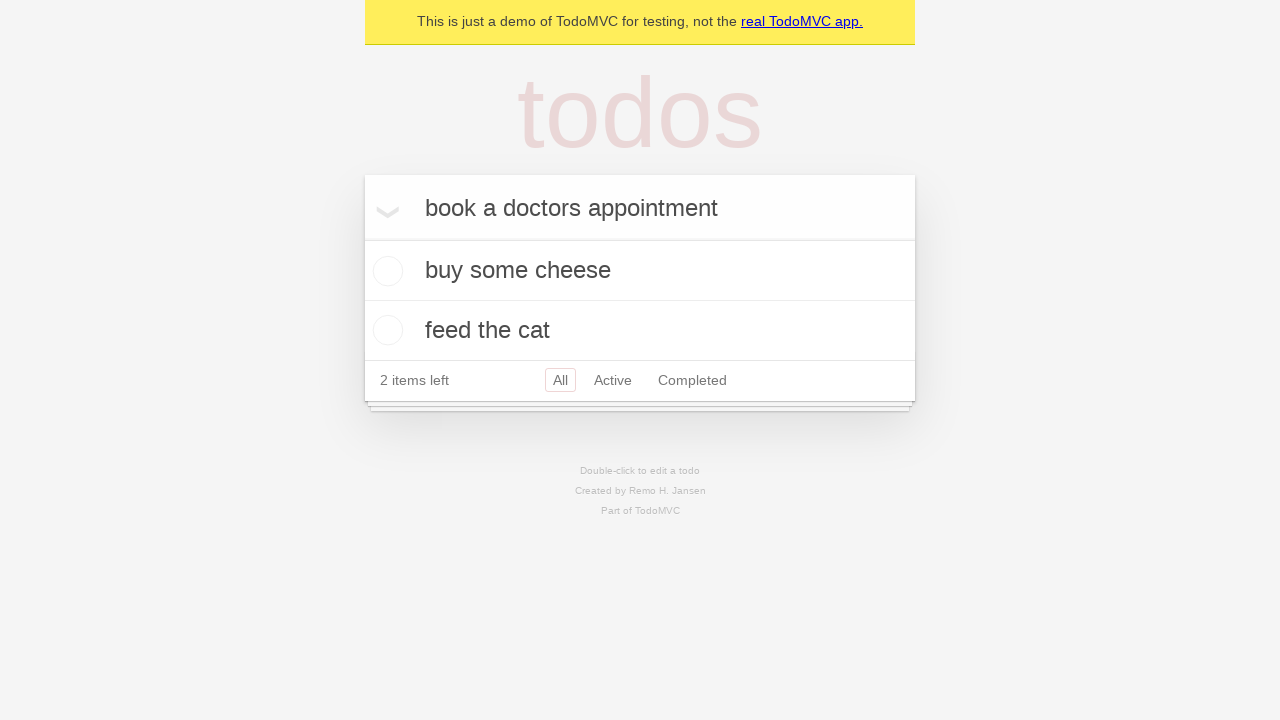

Pressed Enter to create todo 'book a doctors appointment' on internal:attr=[placeholder="What needs to be done?"i]
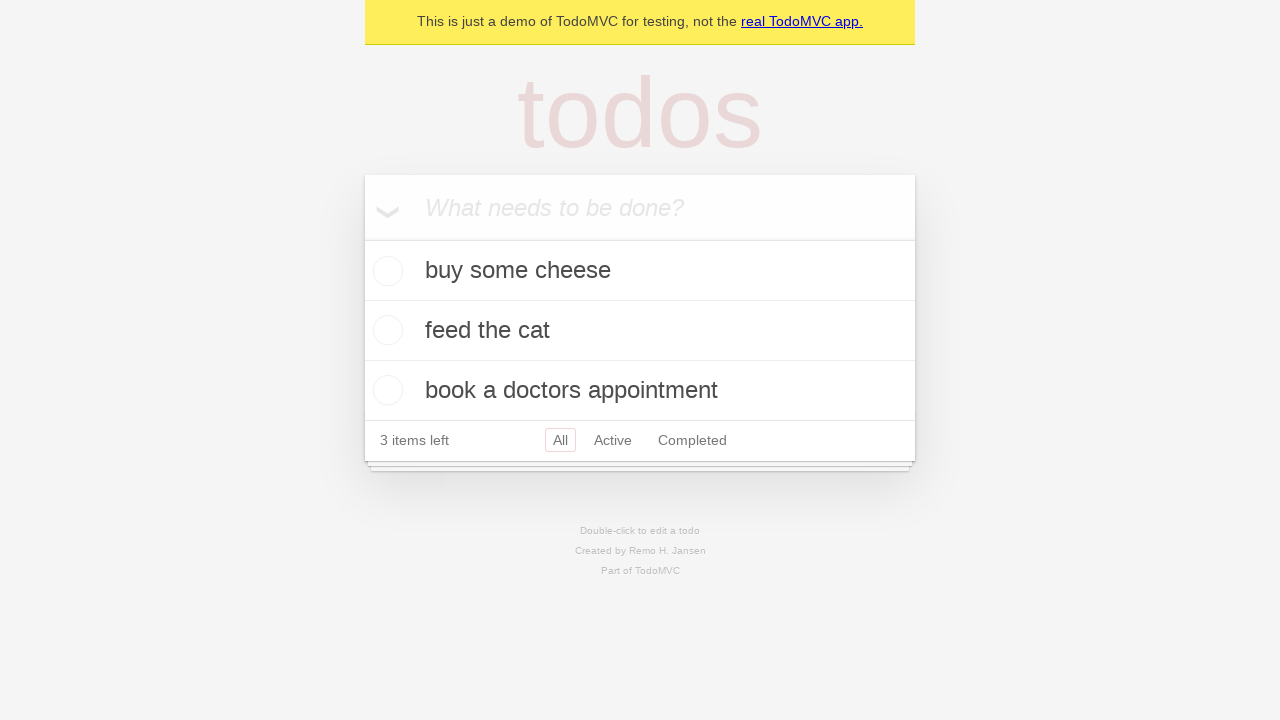

Clicked Active filter link at (613, 440) on internal:role=link[name="Active"i]
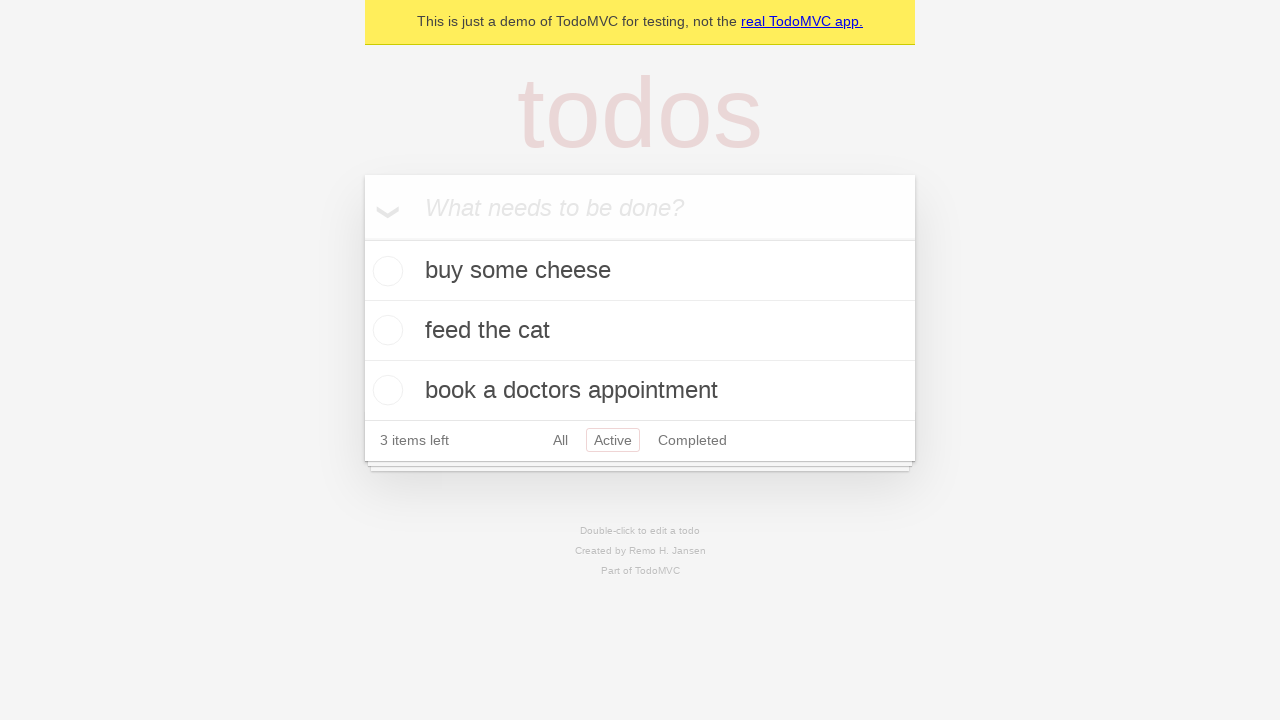

Clicked Completed filter link to verify it gets highlighted with 'selected' class at (692, 440) on internal:role=link[name="Completed"i]
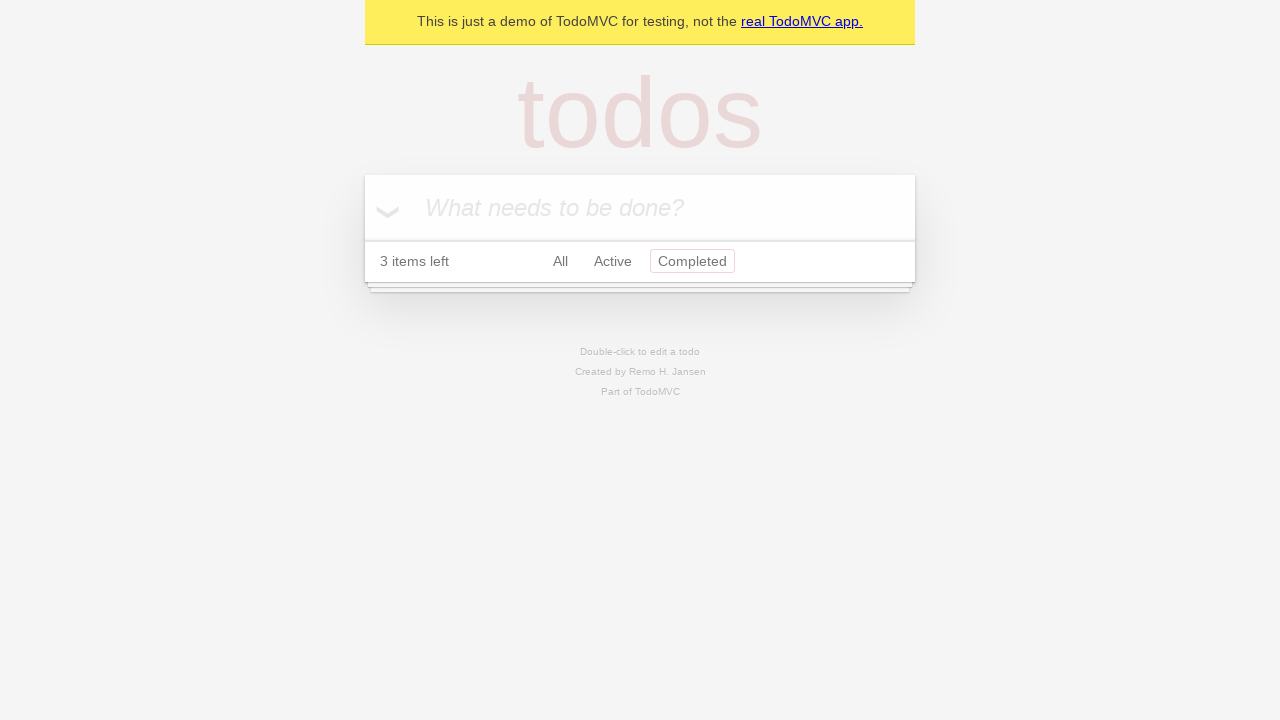

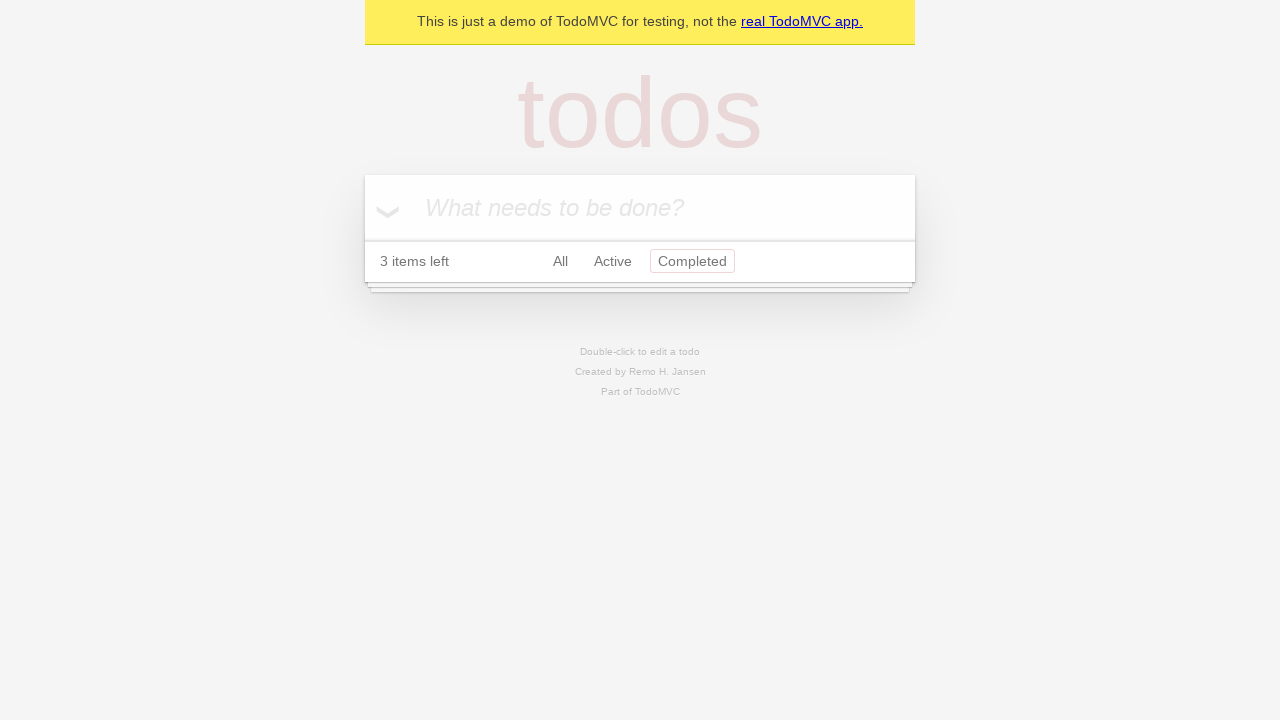